Tests drag and drop functionality on the jQuery UI droppable demo page by dragging an element and dropping it onto a target drop zone within an iframe.

Starting URL: https://jqueryui.com/droppable/

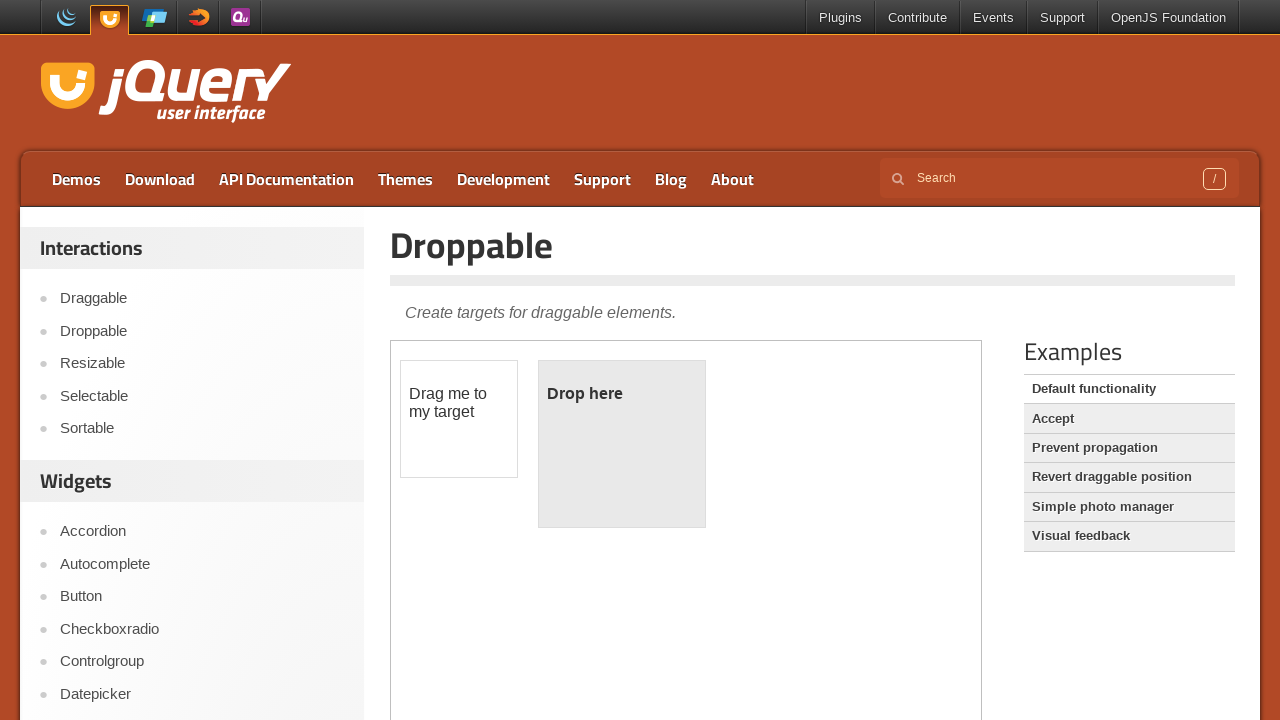

Located the first iframe on the page
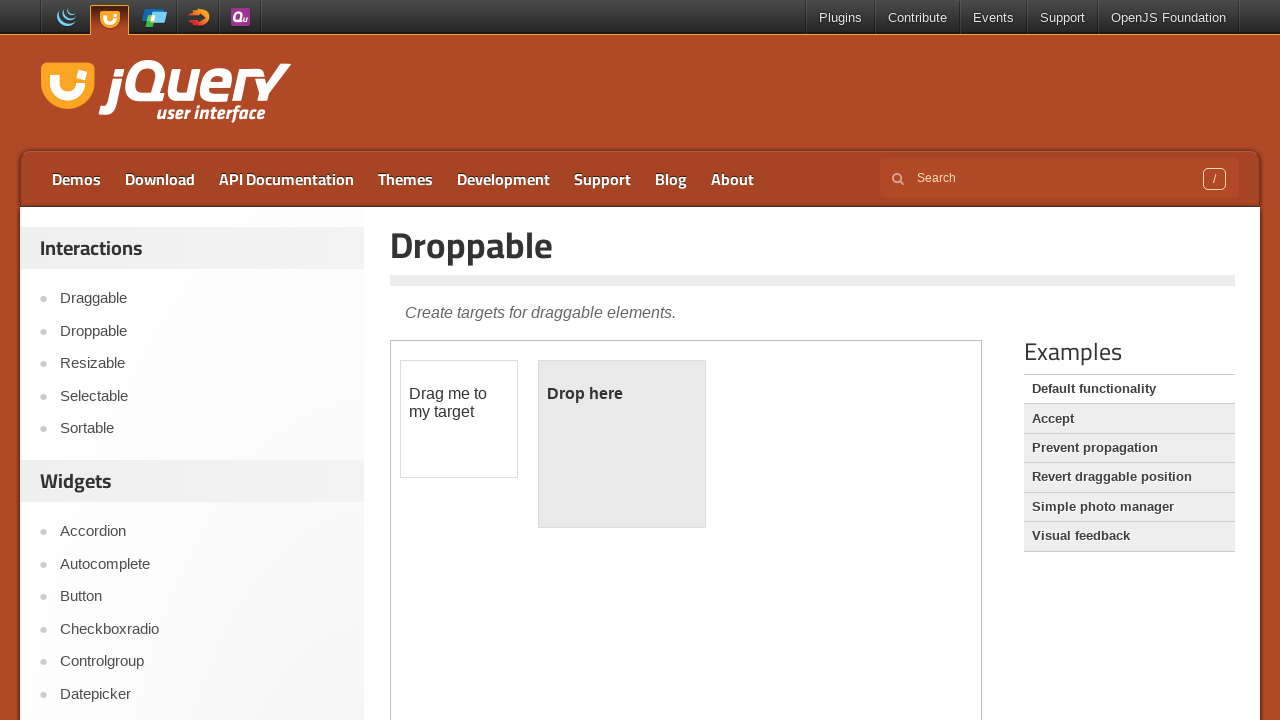

Located the draggable element within the iframe
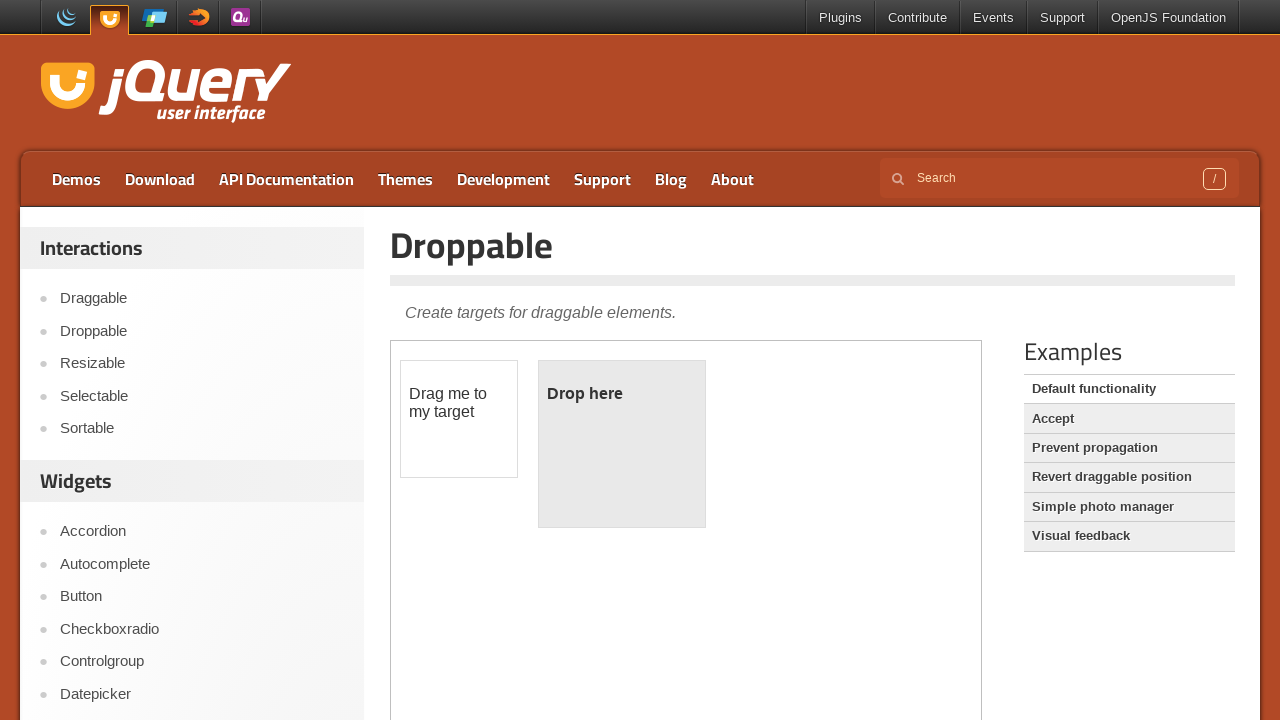

Located the droppable target element within the iframe
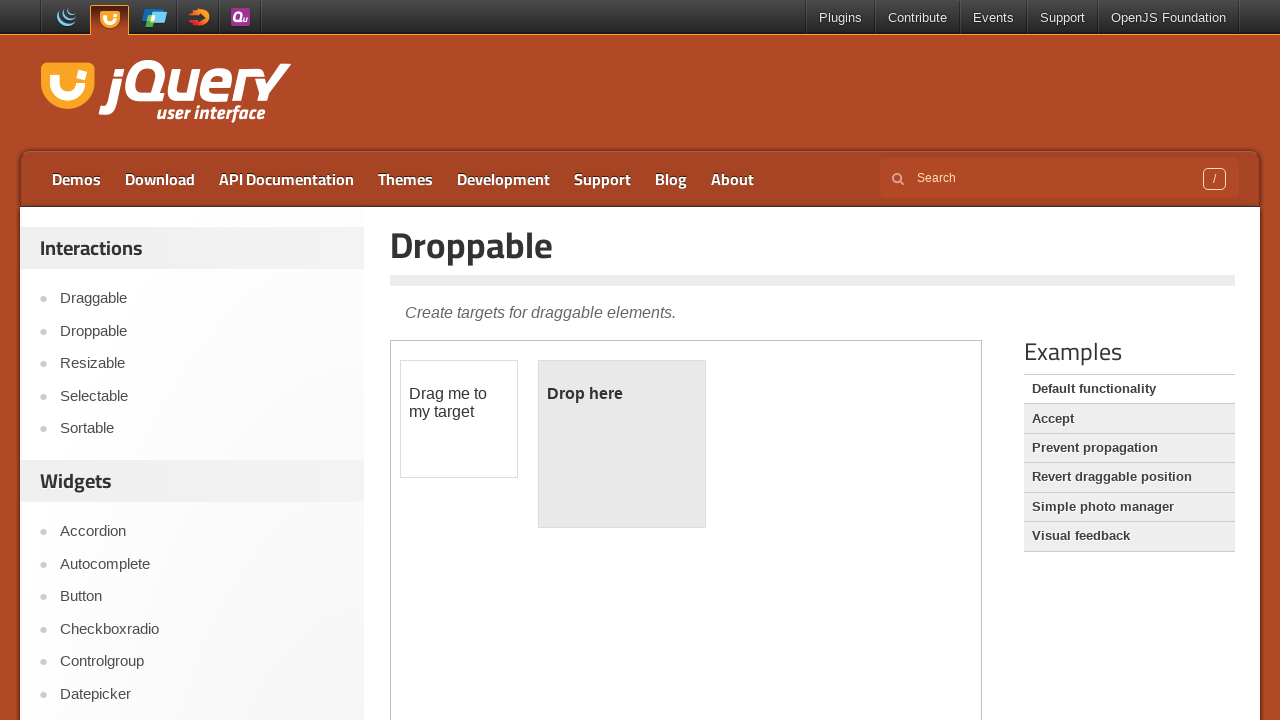

Dragged the draggable element onto the droppable target zone at (622, 444)
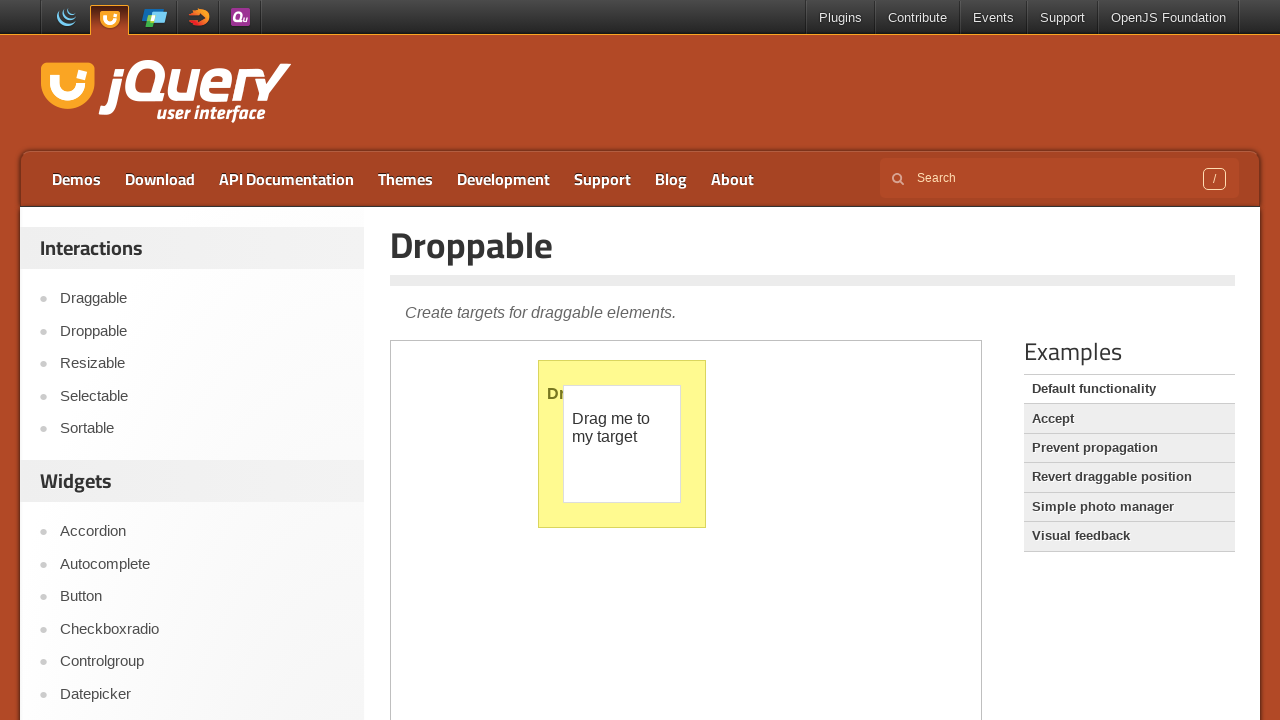

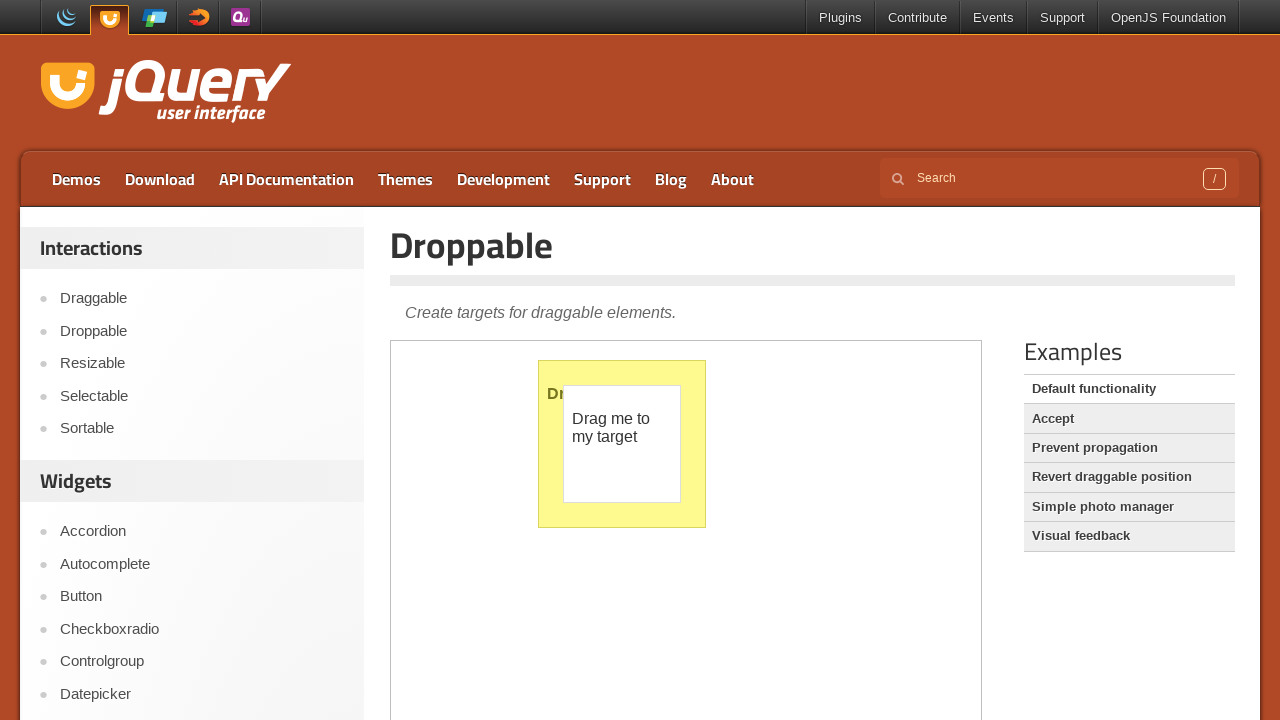